Tests handling of a JavaScript alert dialog by clicking a button that triggers an alert and accepting it

Starting URL: https://testautomationpractice.blogspot.com/

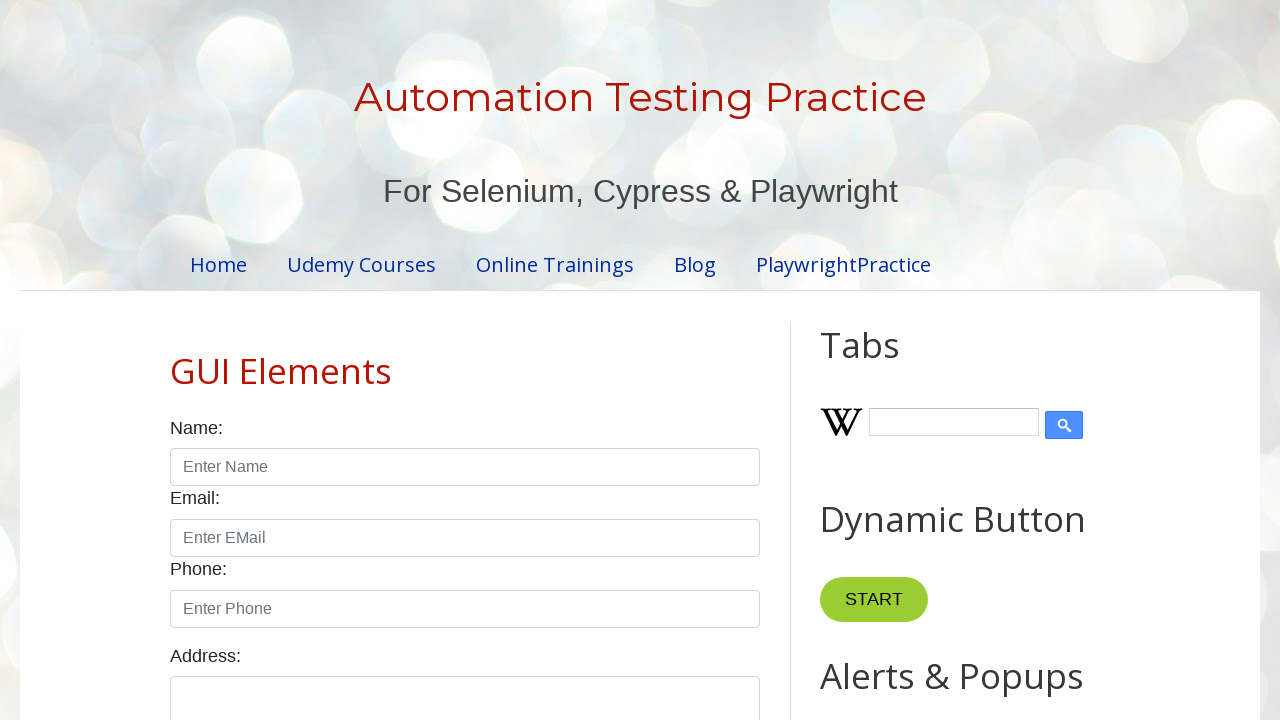

Set up dialog handler to accept alerts
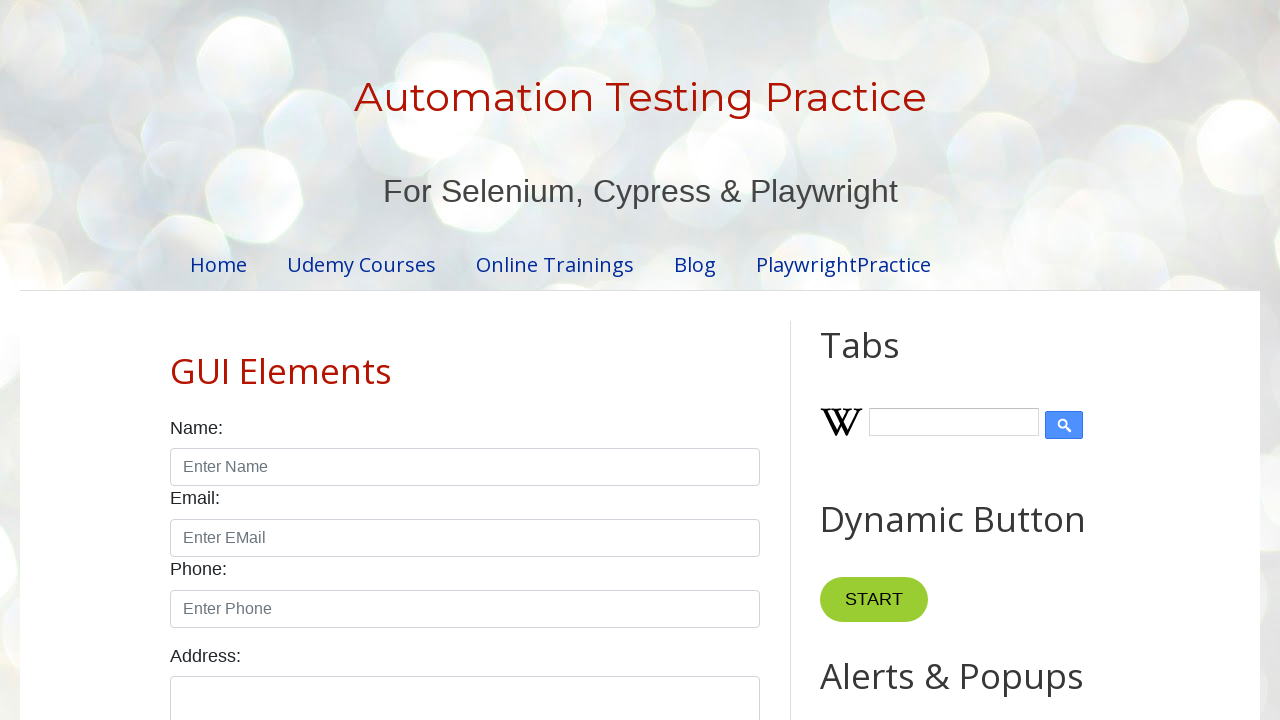

Clicked button to trigger alert dialog at (588, 361) on (//div[@class='widget-content']//button)[2]
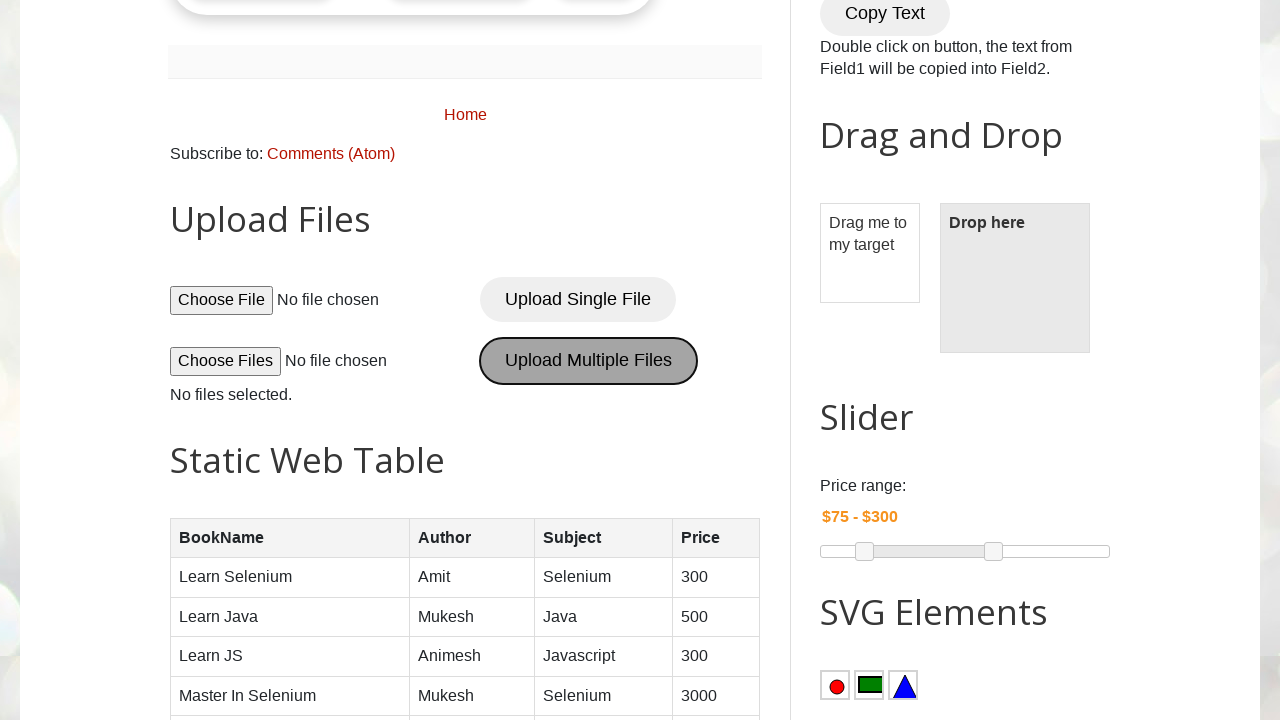

Waited for alert dialog to be handled
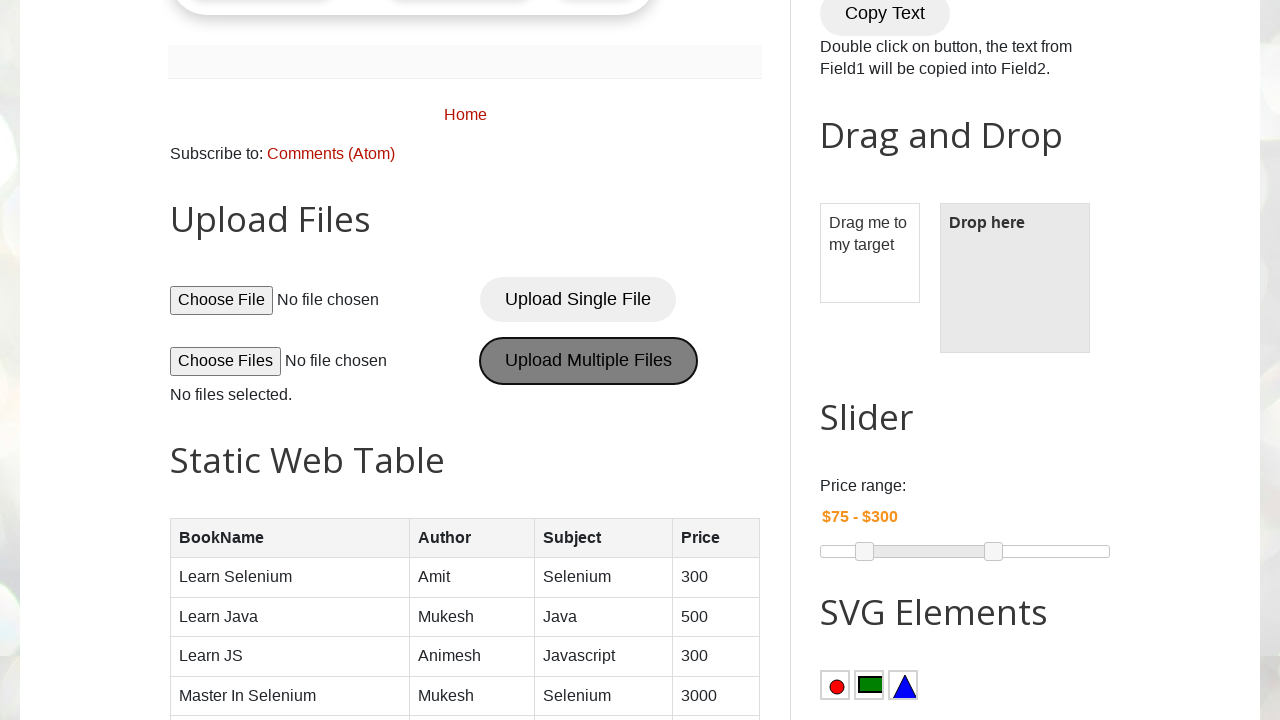

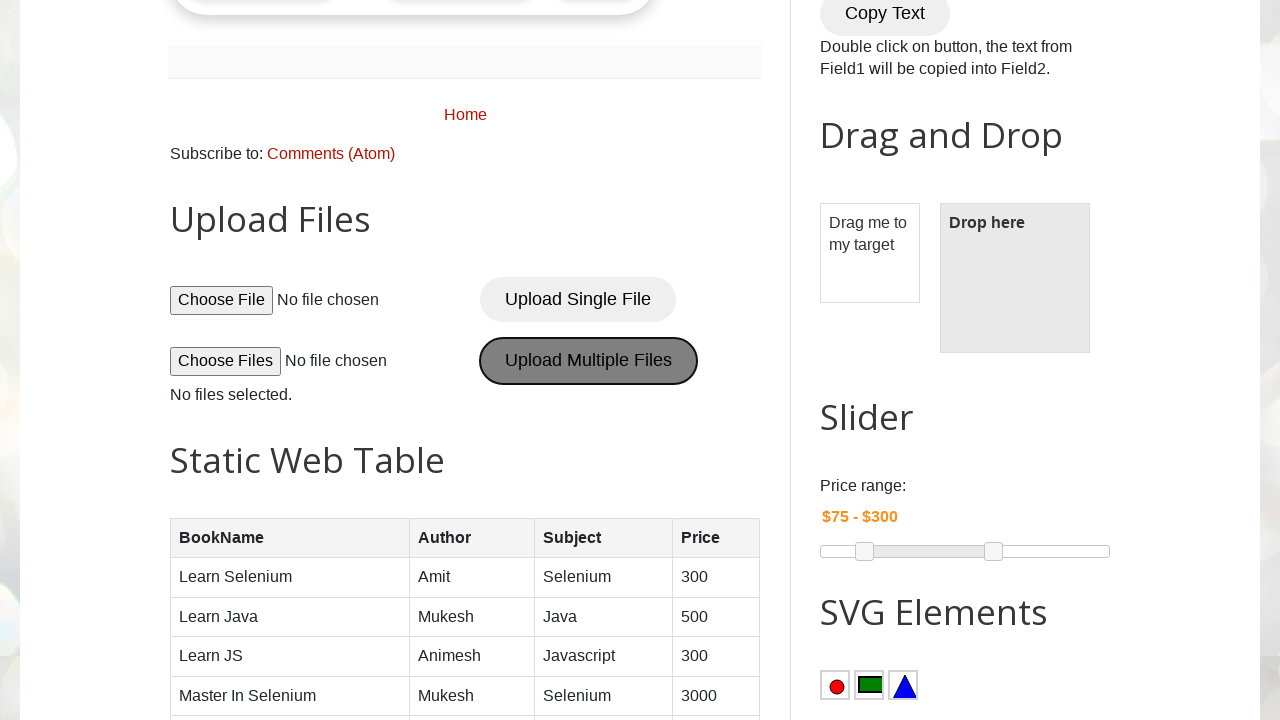